Tests registration form validation when confirmation password does not match the original password

Starting URL: https://alada.vn/tai-khoan/dang-ky.html

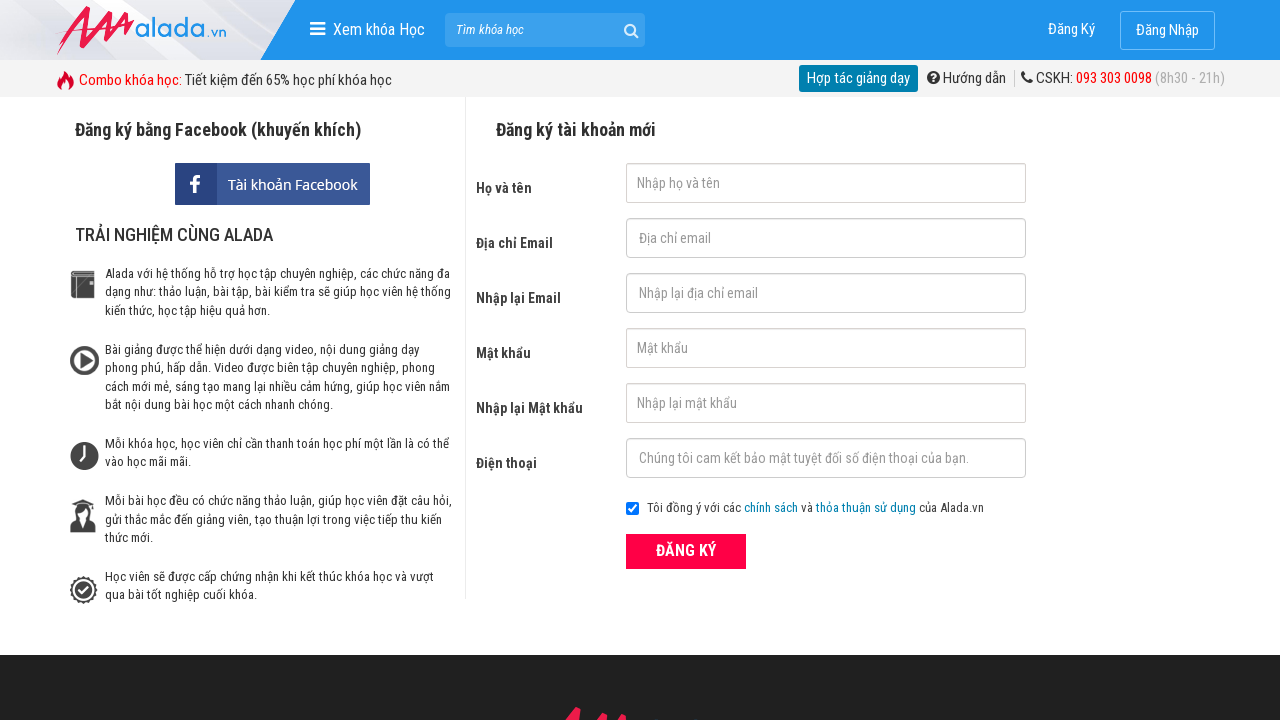

Filled first name field with 'Mai Tiên' on #txtFirstname
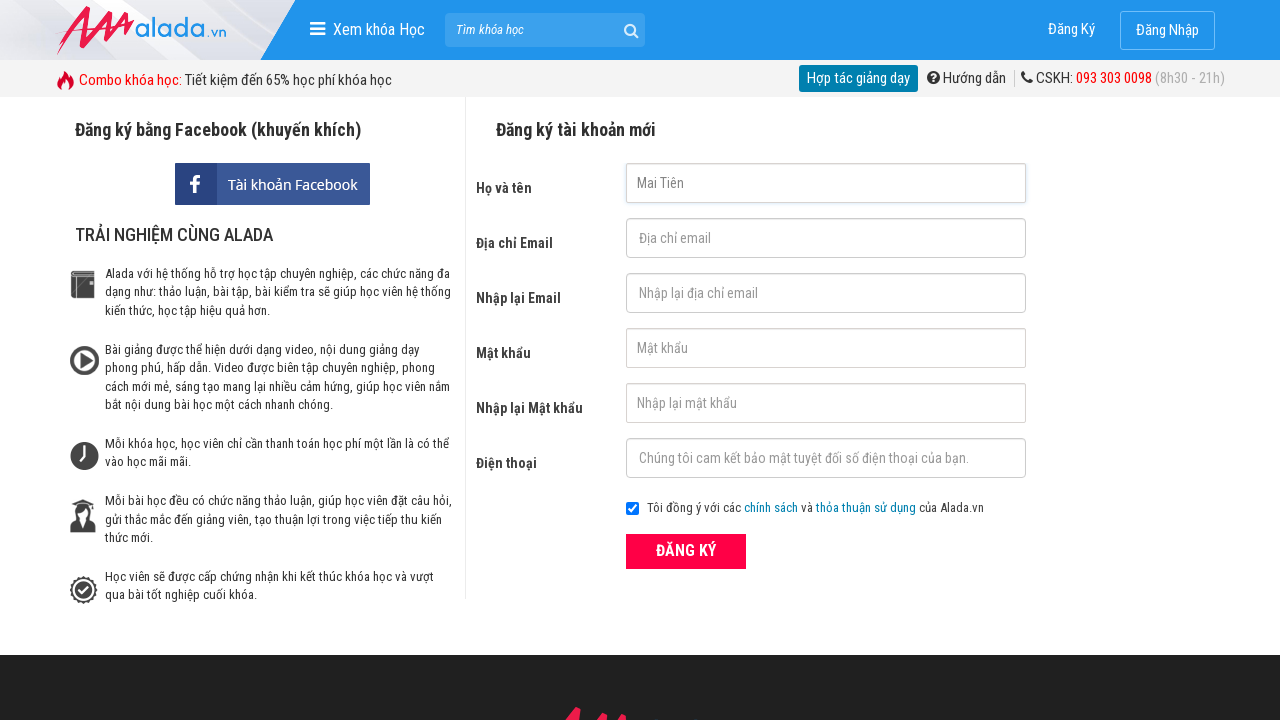

Filled email field with 'maitien@gmail.com' on #txtEmail
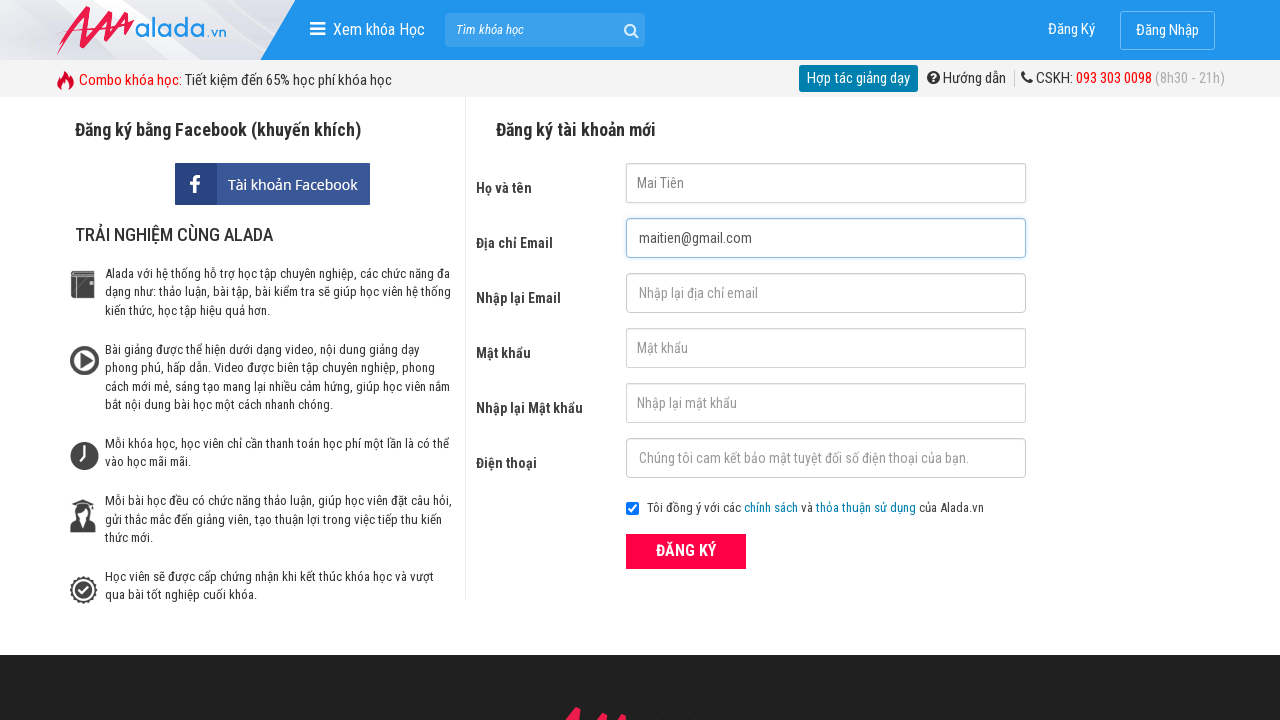

Filled confirmation email field with 'maitien@gmail.com' on #txtCEmail
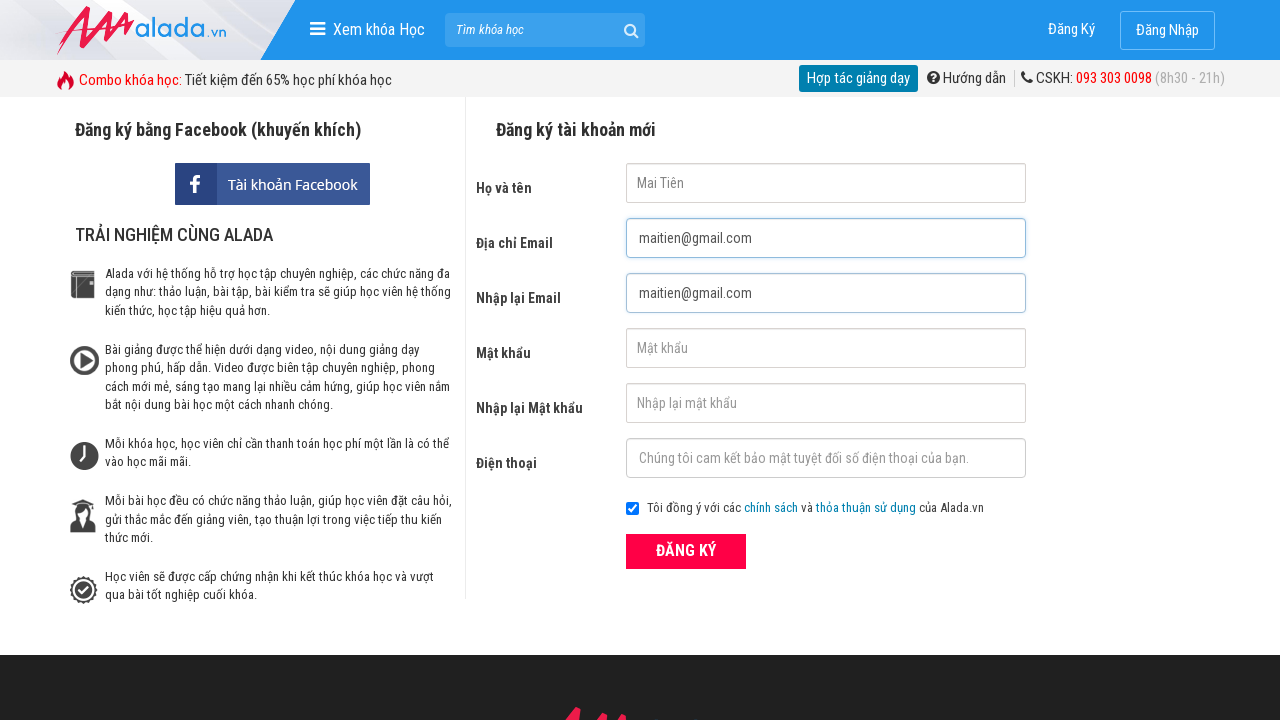

Filled password field with '123456' on #txtPassword
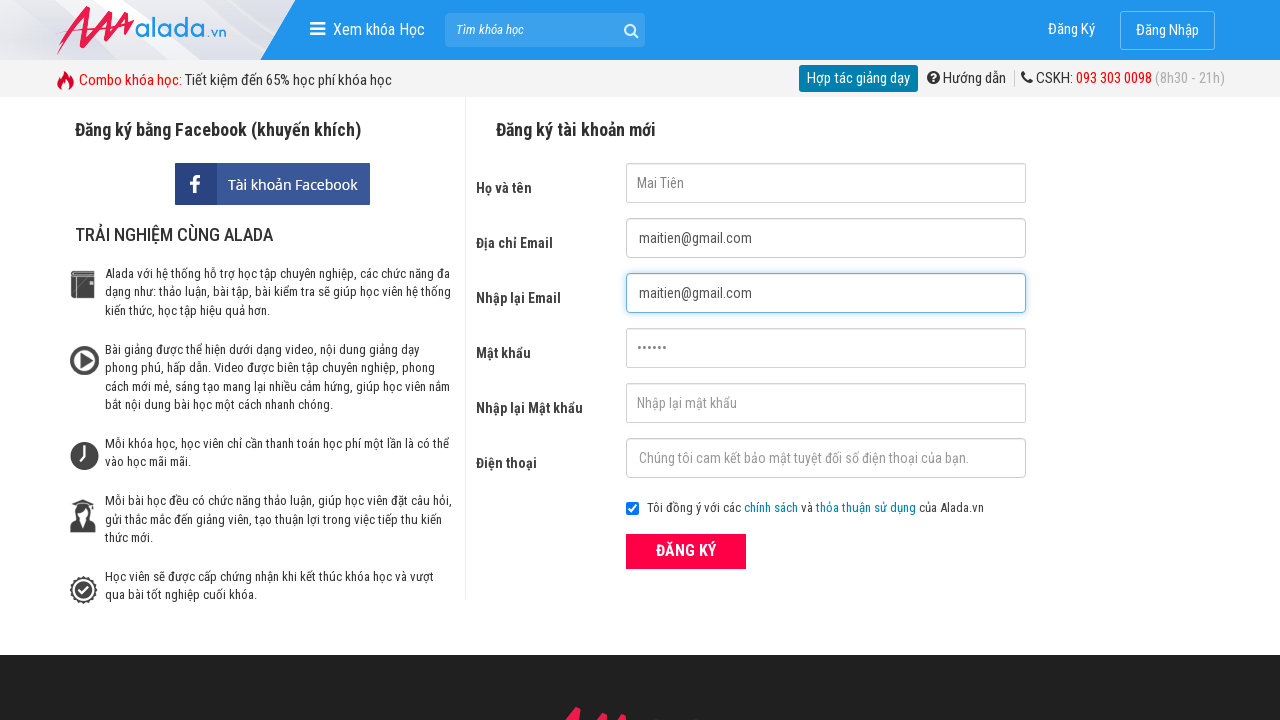

Filled confirmation password field with '123' (mismatched password) on #txtCPassword
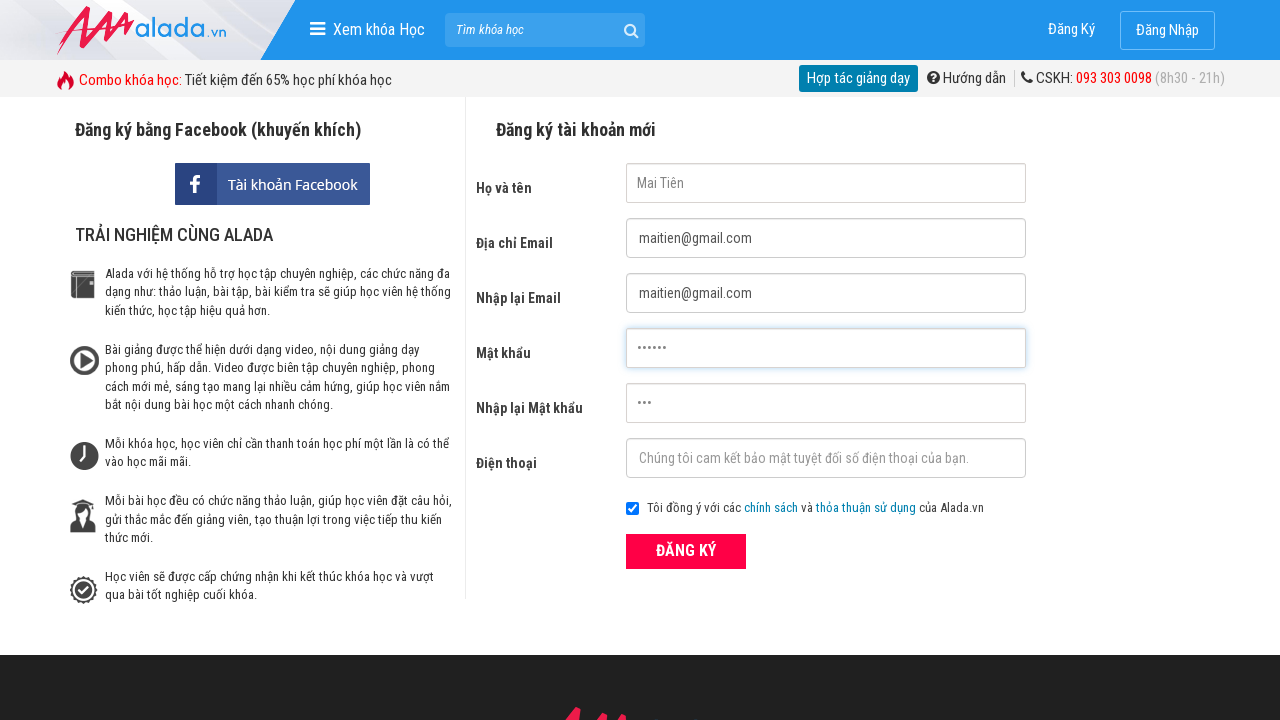

Filled phone number field with '0338931188' on #txtPhone
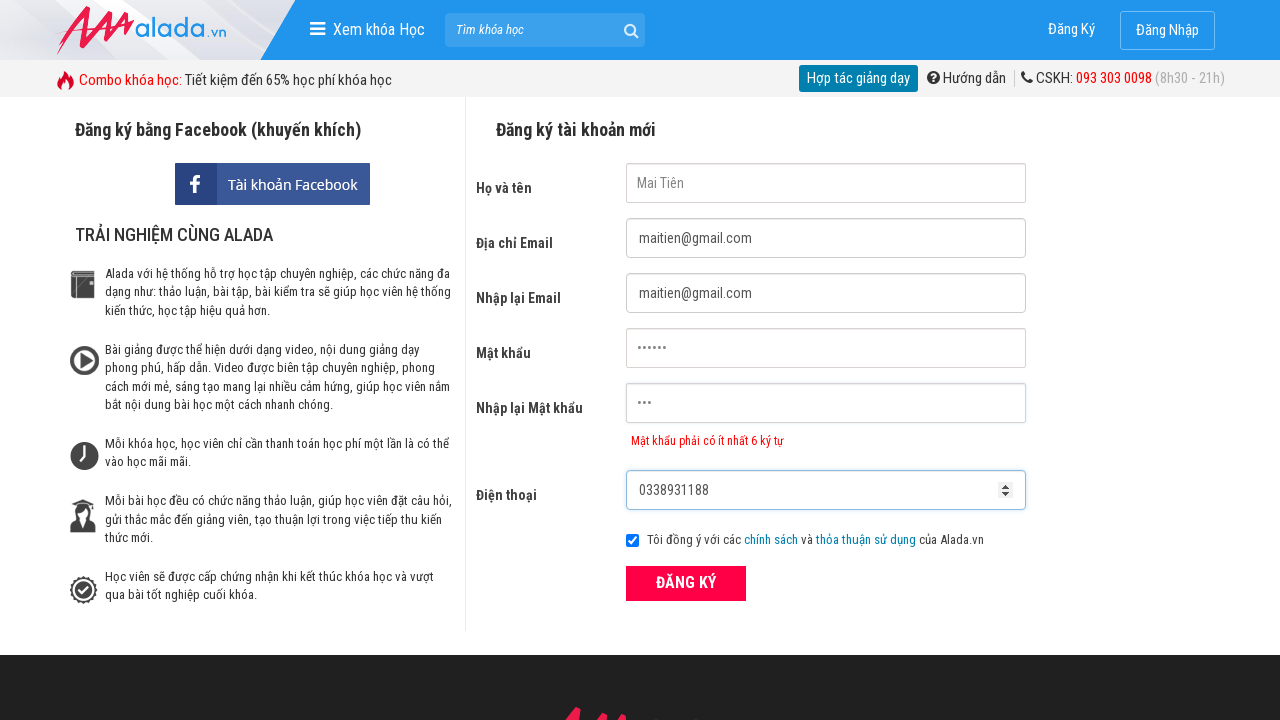

Clicked ĐĂNG KÝ (register) button at (686, 583) on xpath=//form[@id='frmLogin']//button[text()='ĐĂNG KÝ']
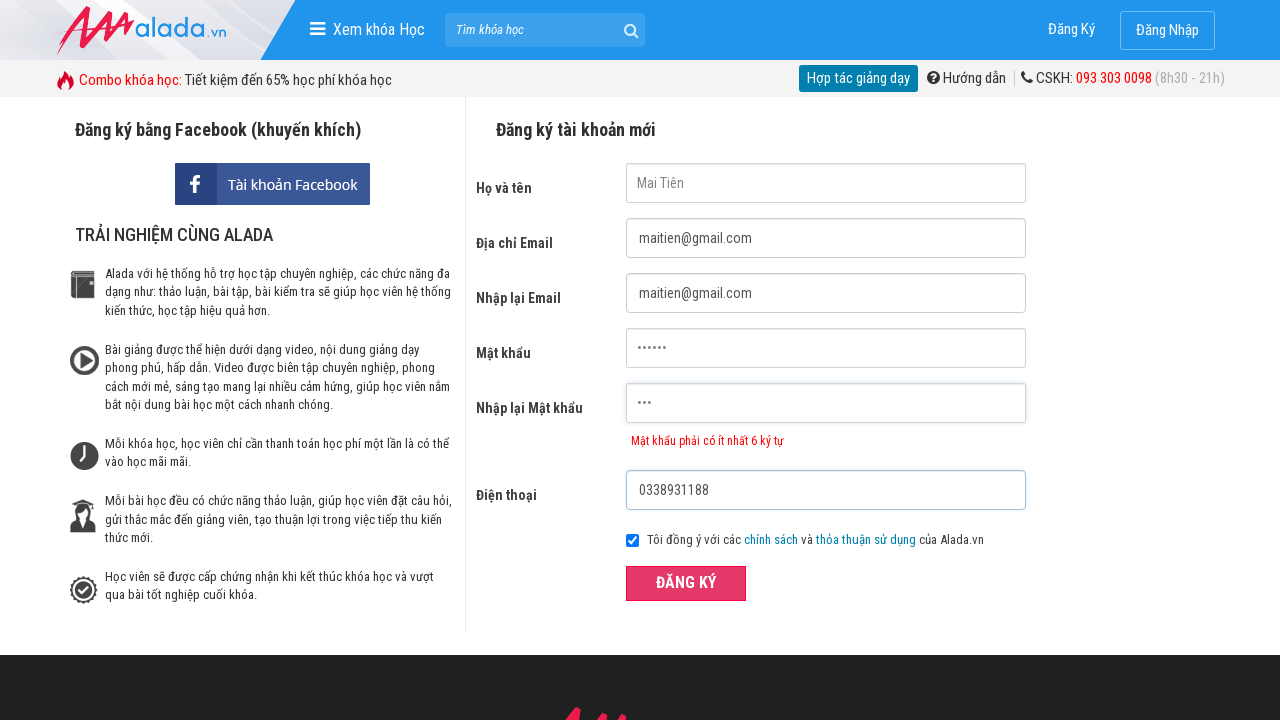

Confirmation password error message appeared
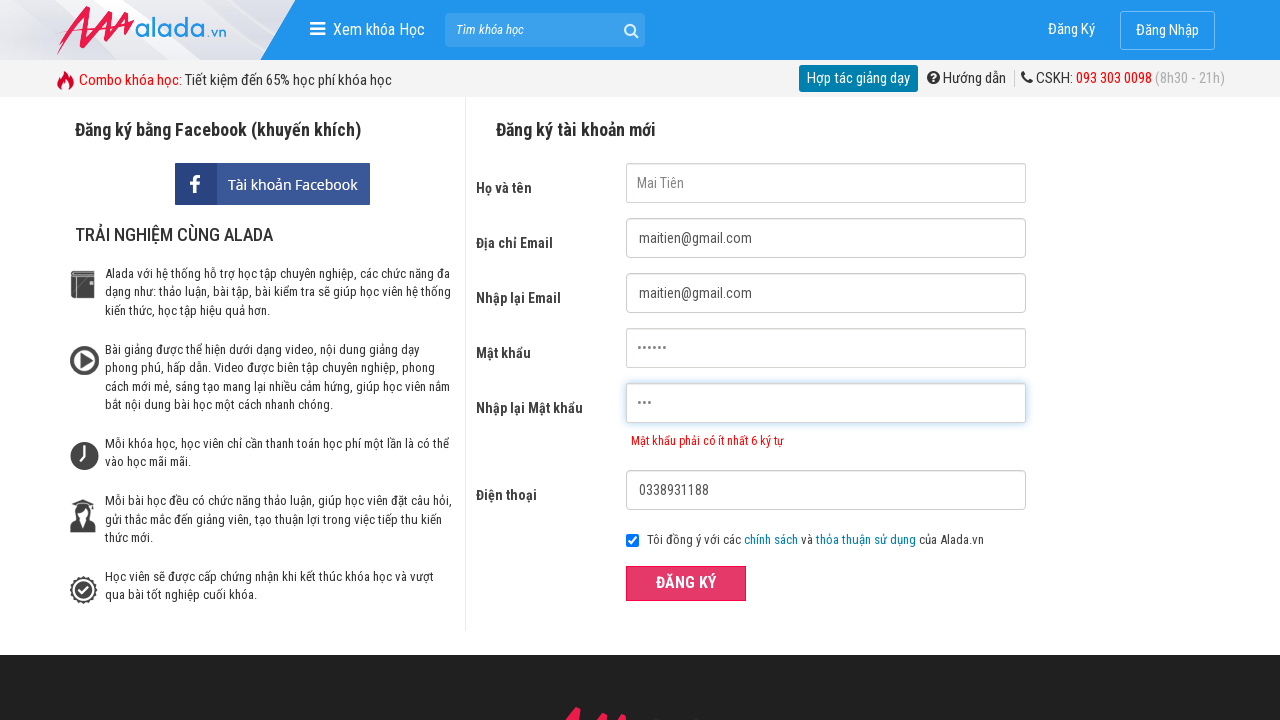

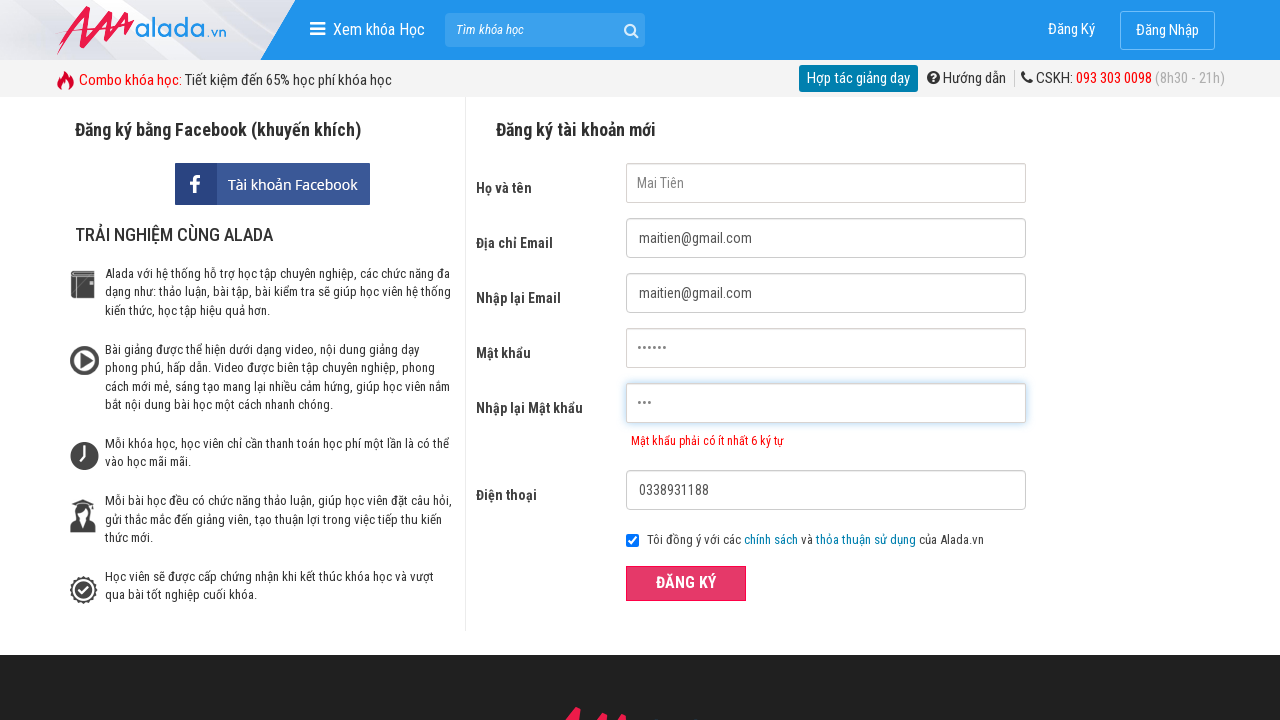